Tests JavaScript alert handling by triggering alerts, confirms, and prompts and interacting with them

Starting URL: http://the-internet.herokuapp.com/javascript_alerts

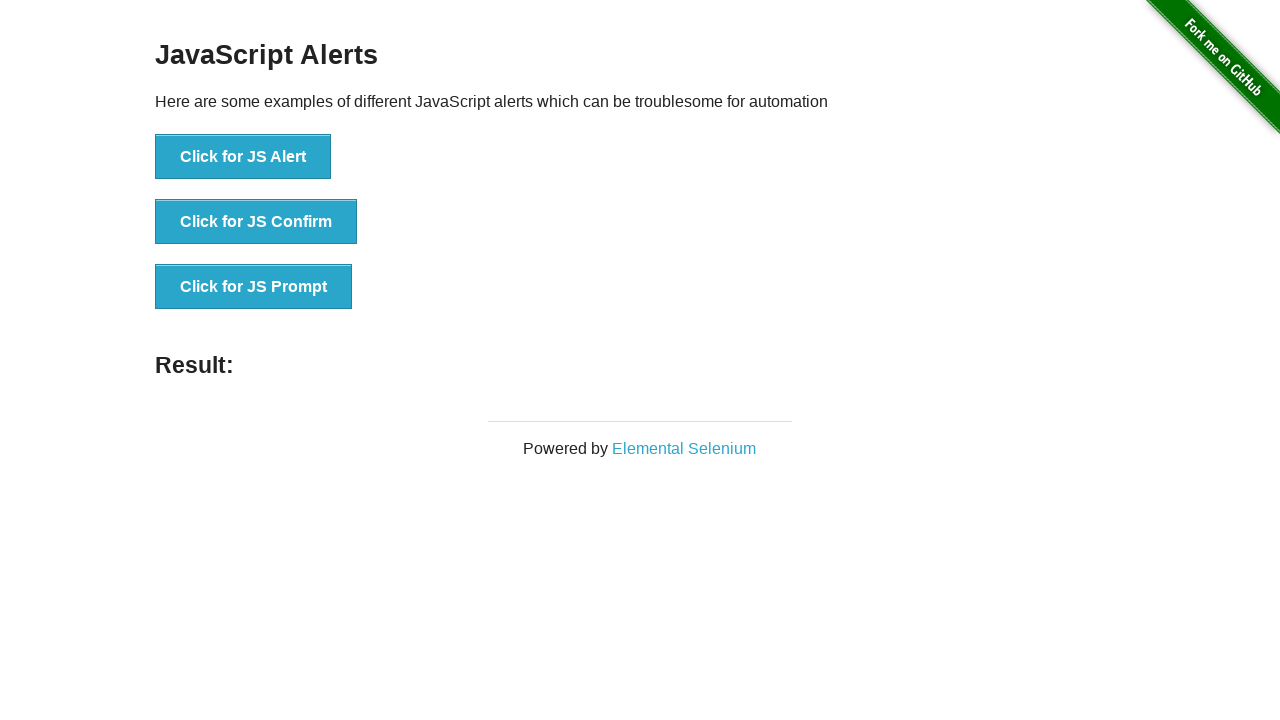

Set up dialog handler to accept alerts
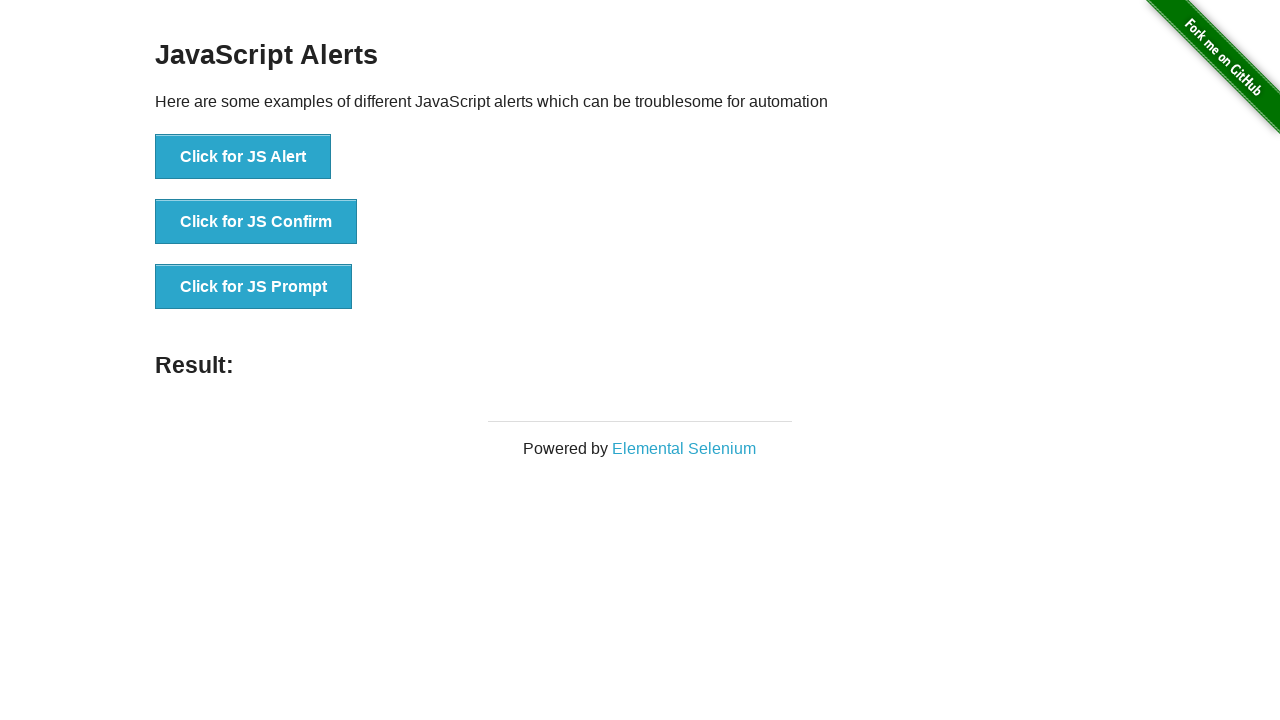

Clicked JS Alert button and accepted the alert at (243, 157) on xpath=//*[@id='content']/div/ul/li[1]/button
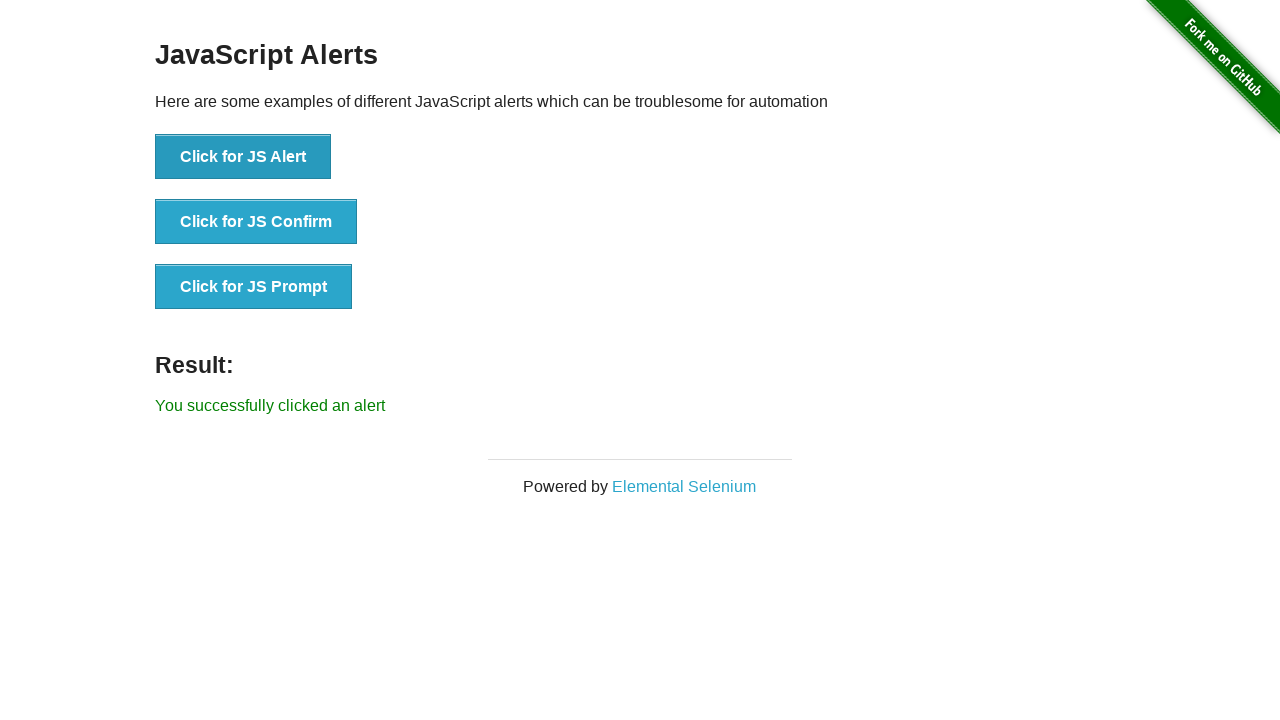

Waited 500ms for alert handling to complete
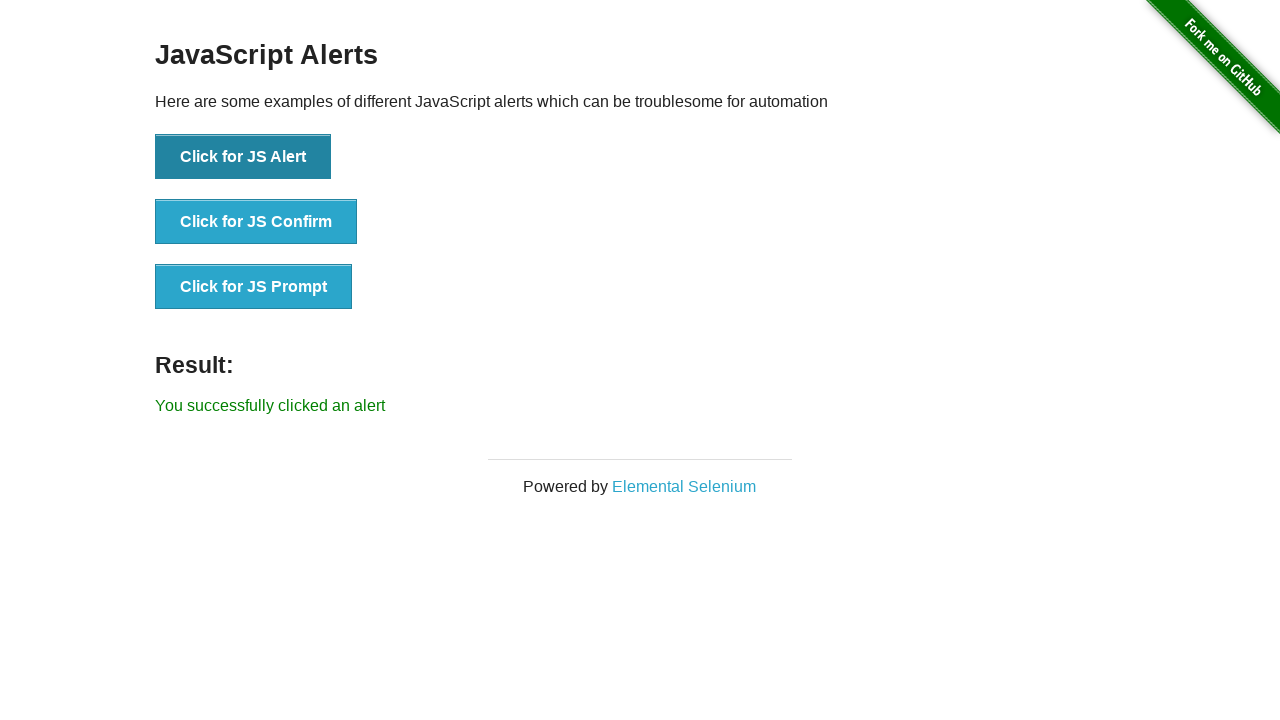

Set up dialog handler to dismiss confirms
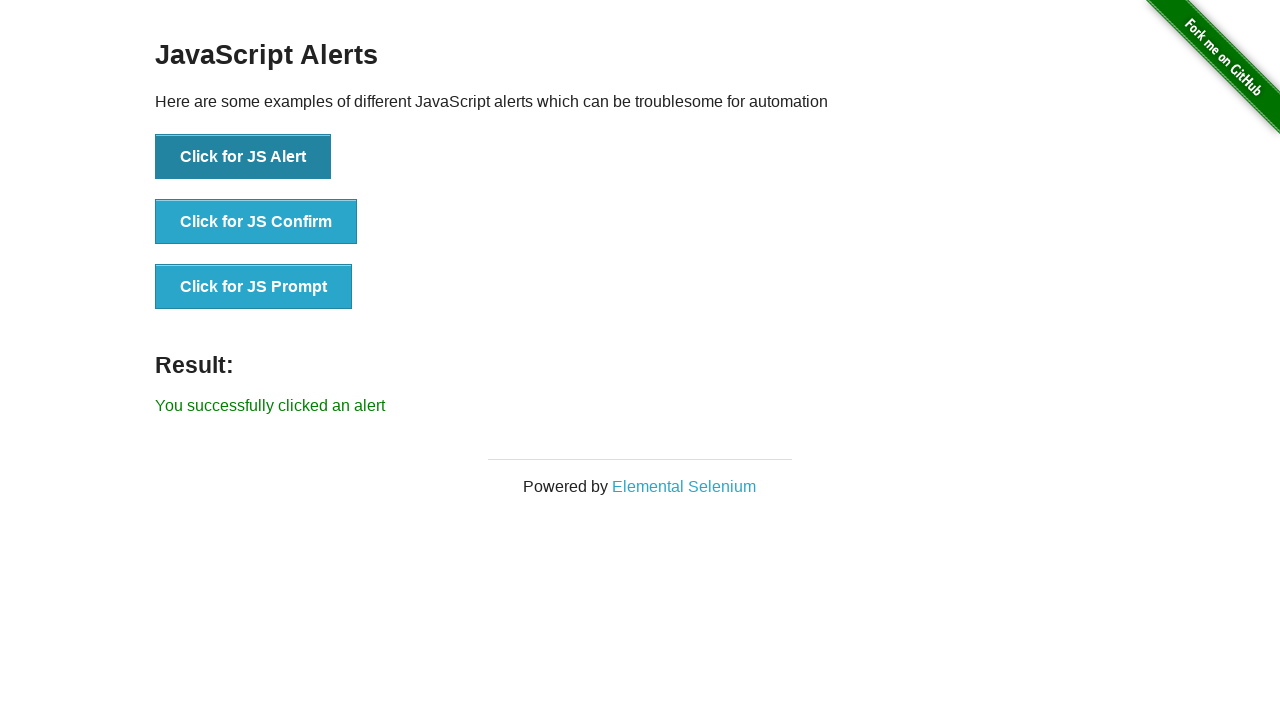

Clicked JS Confirm button and dismissed the confirm dialog at (256, 222) on xpath=//*[@id='content']/div/ul/li[2]/button
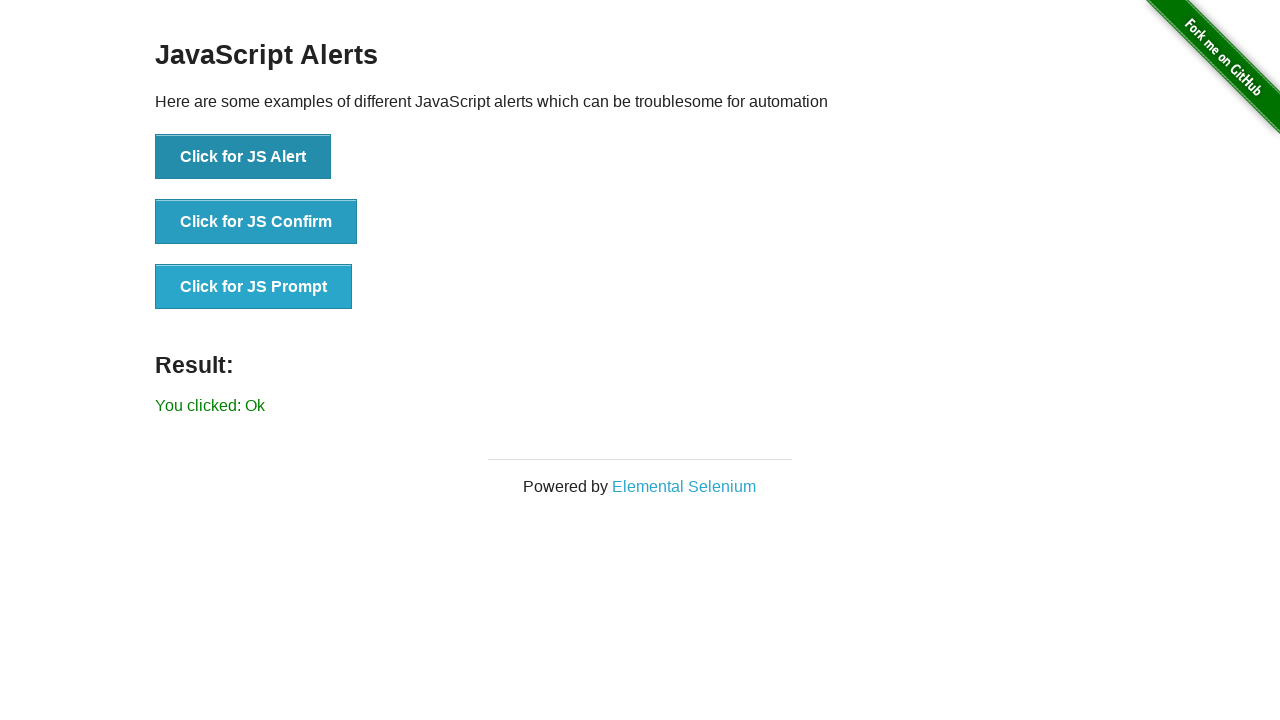

Waited 500ms for confirm handling to complete
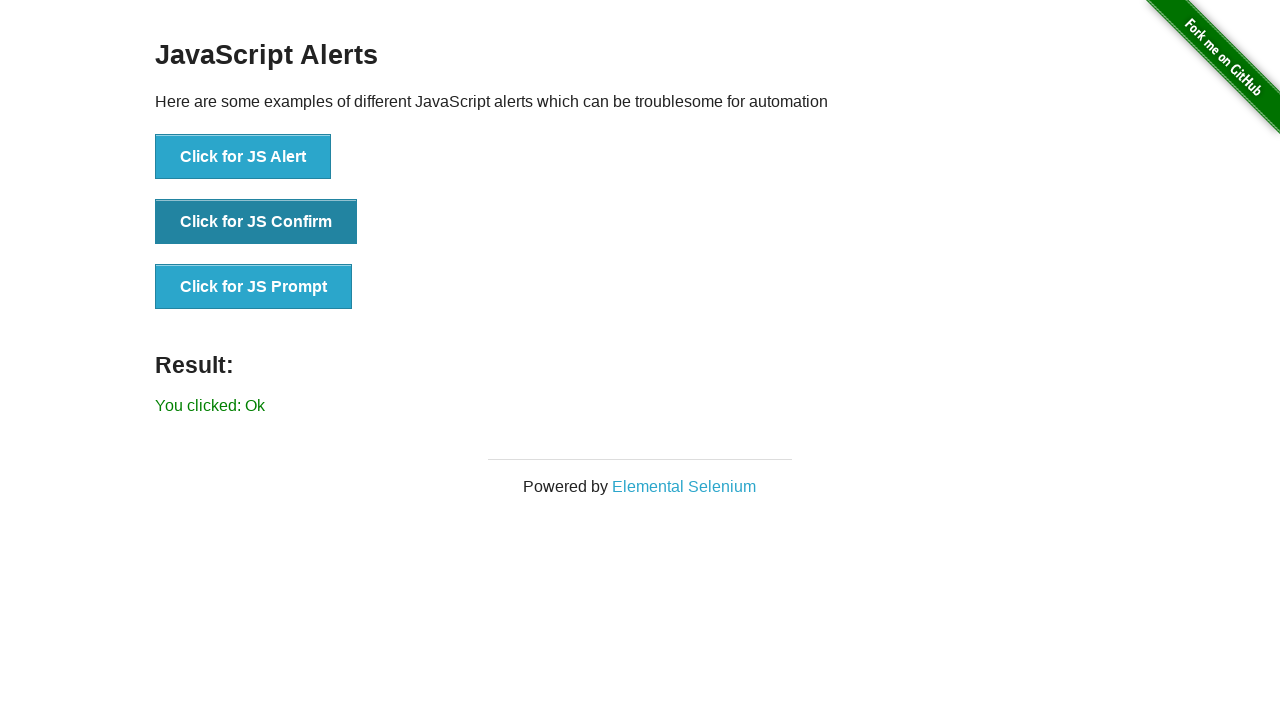

Set up dialog handler to accept prompts with 'Thank You!' text
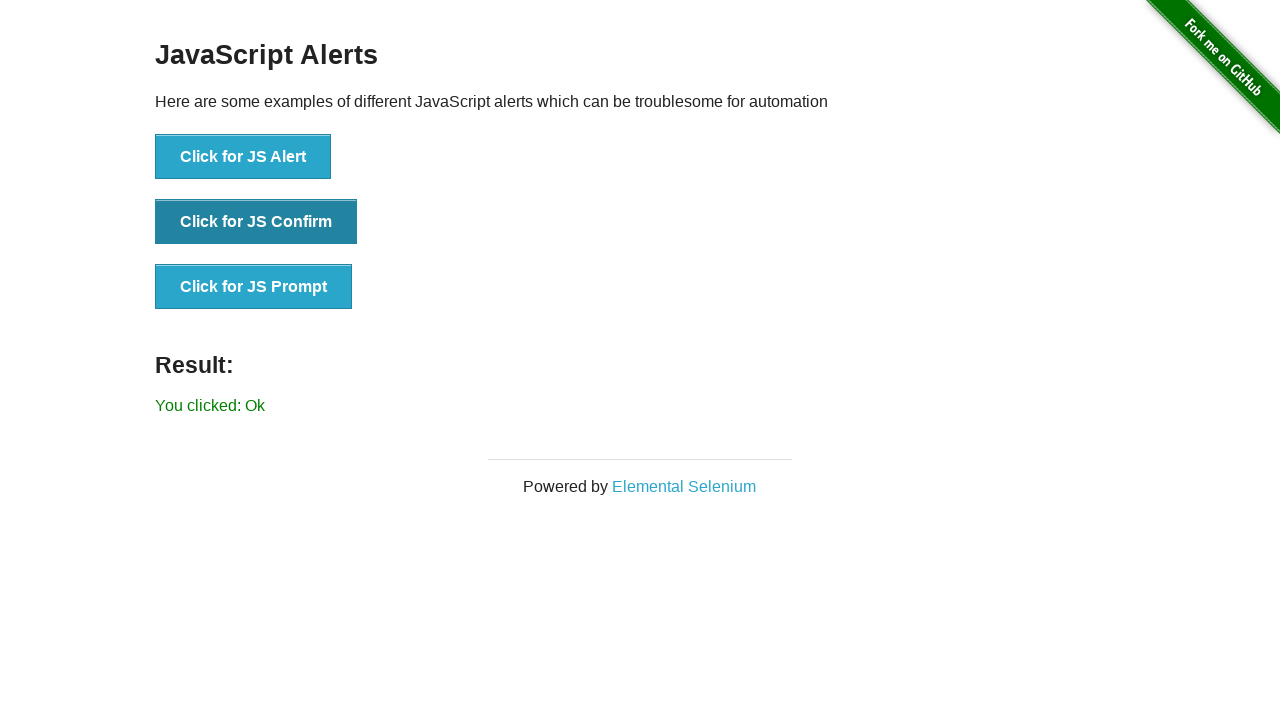

Clicked JS Prompt button and accepted with 'Thank You!' input at (254, 287) on xpath=//*[@id='content']/div/ul/li[3]/button
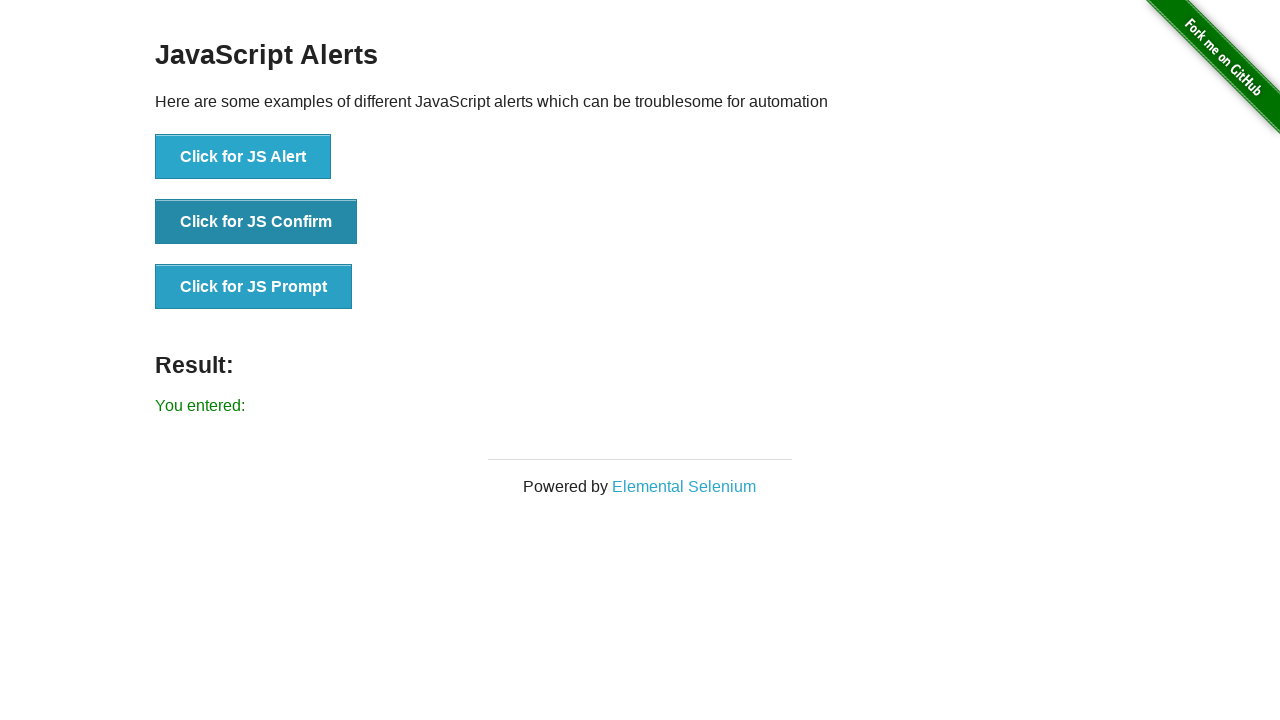

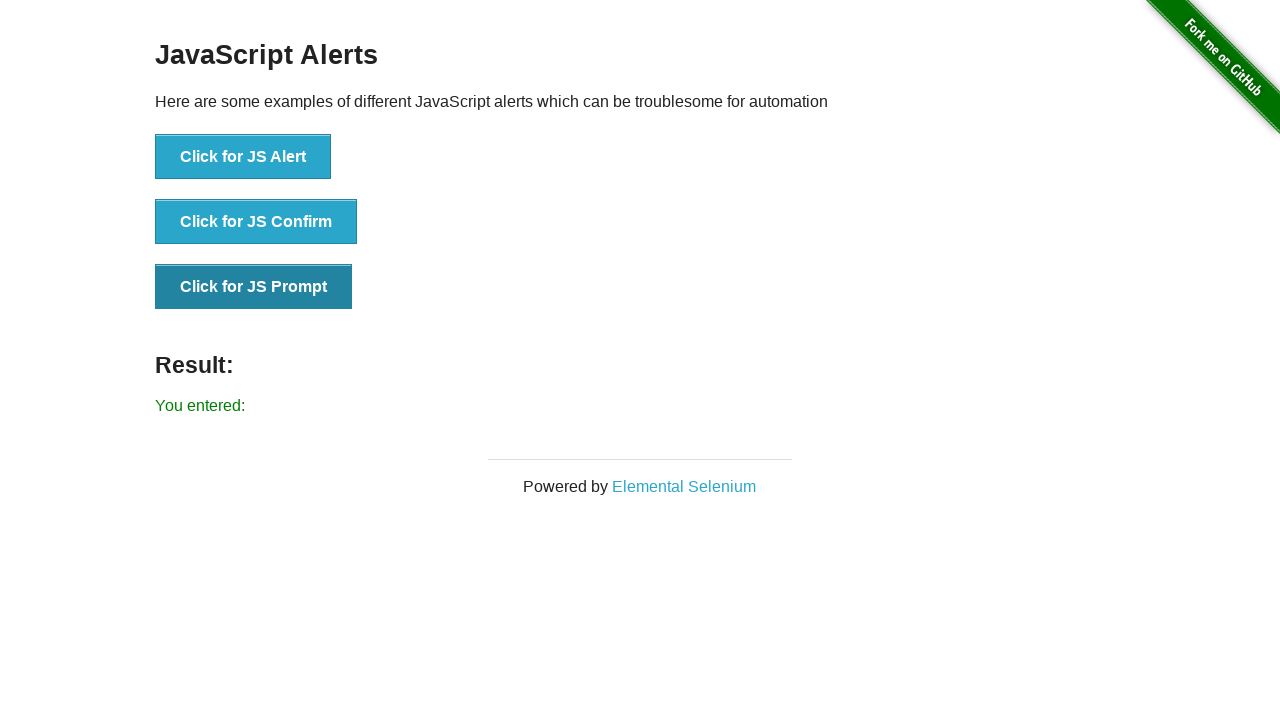